Tests dropdown selection functionality by clicking on a dropdown element and selecting "Option 2" from the list.

Starting URL: http://the-internet.herokuapp.com/dropdown

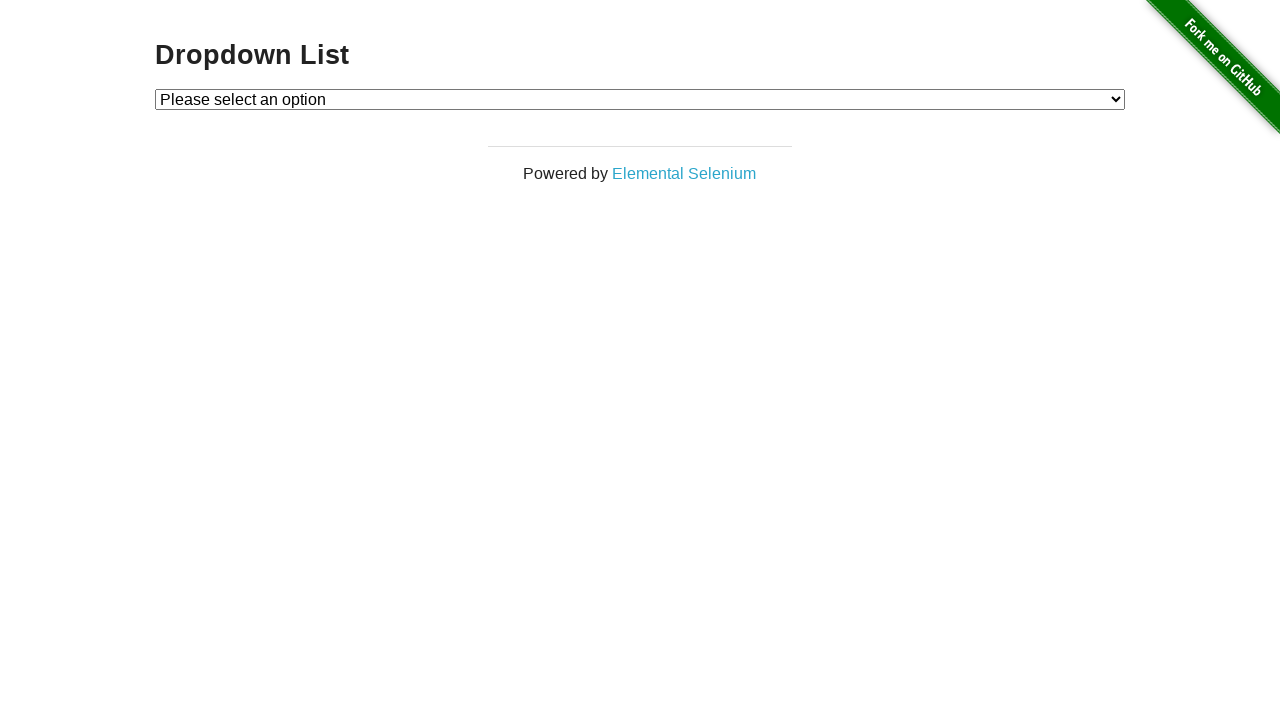

Clicked on dropdown element to open it at (640, 99) on #dropdown
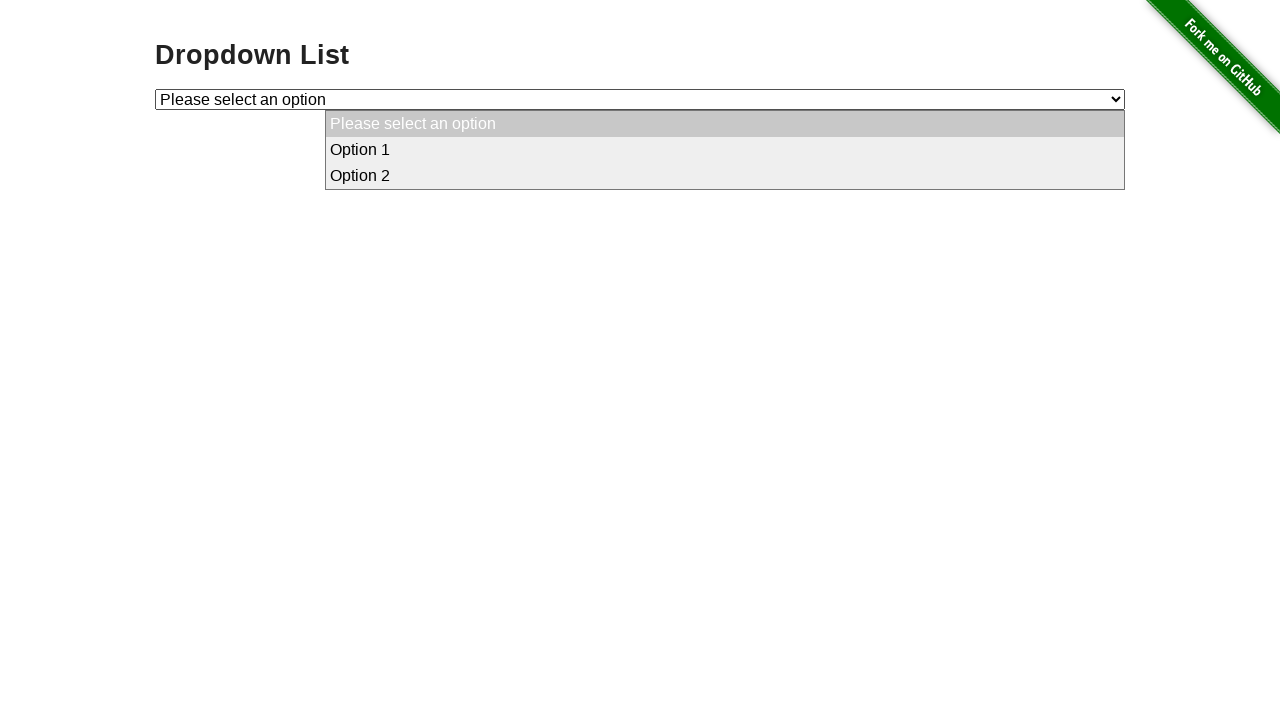

Selected 'Option 2' from the dropdown on #dropdown
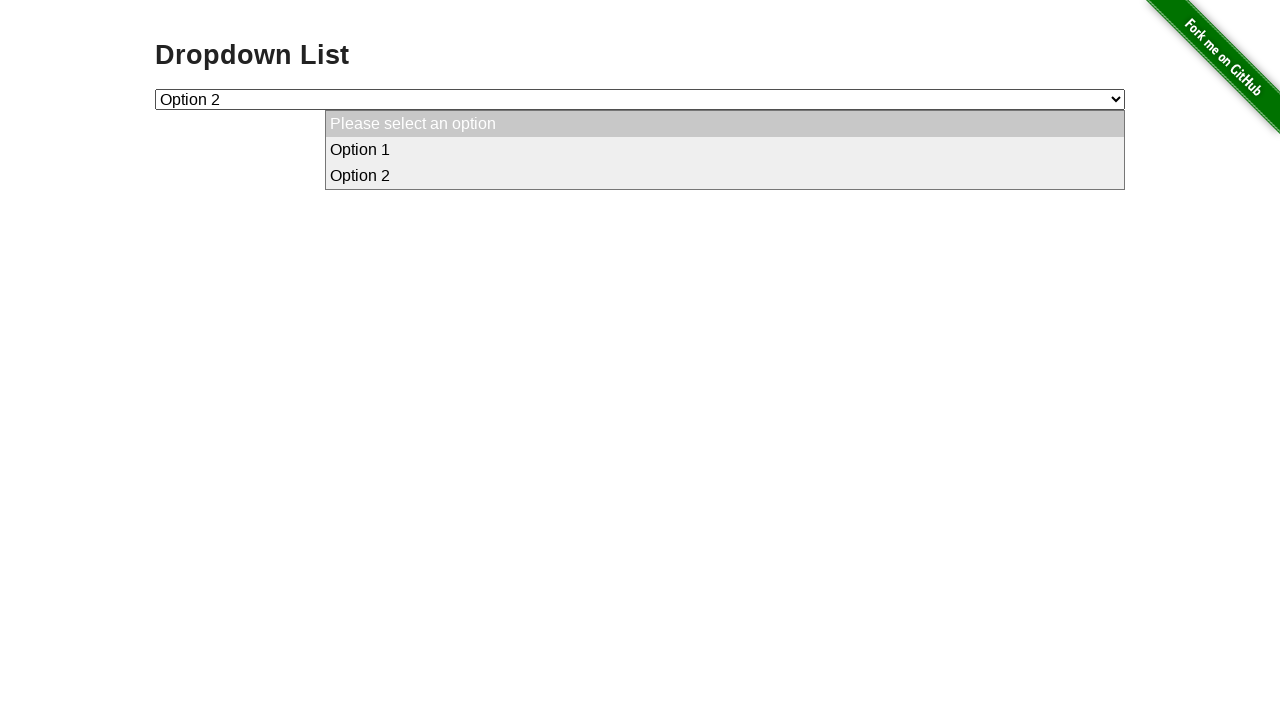

Verified that 'Option 2' was successfully selected in the dropdown
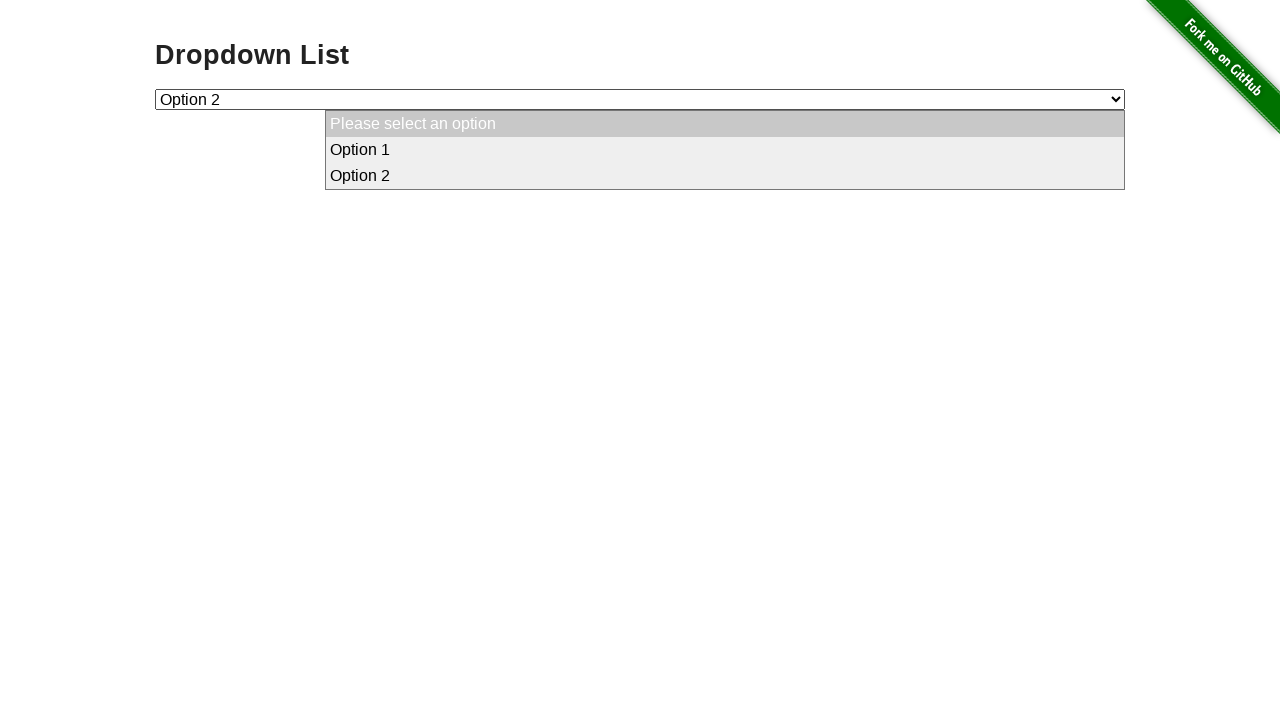

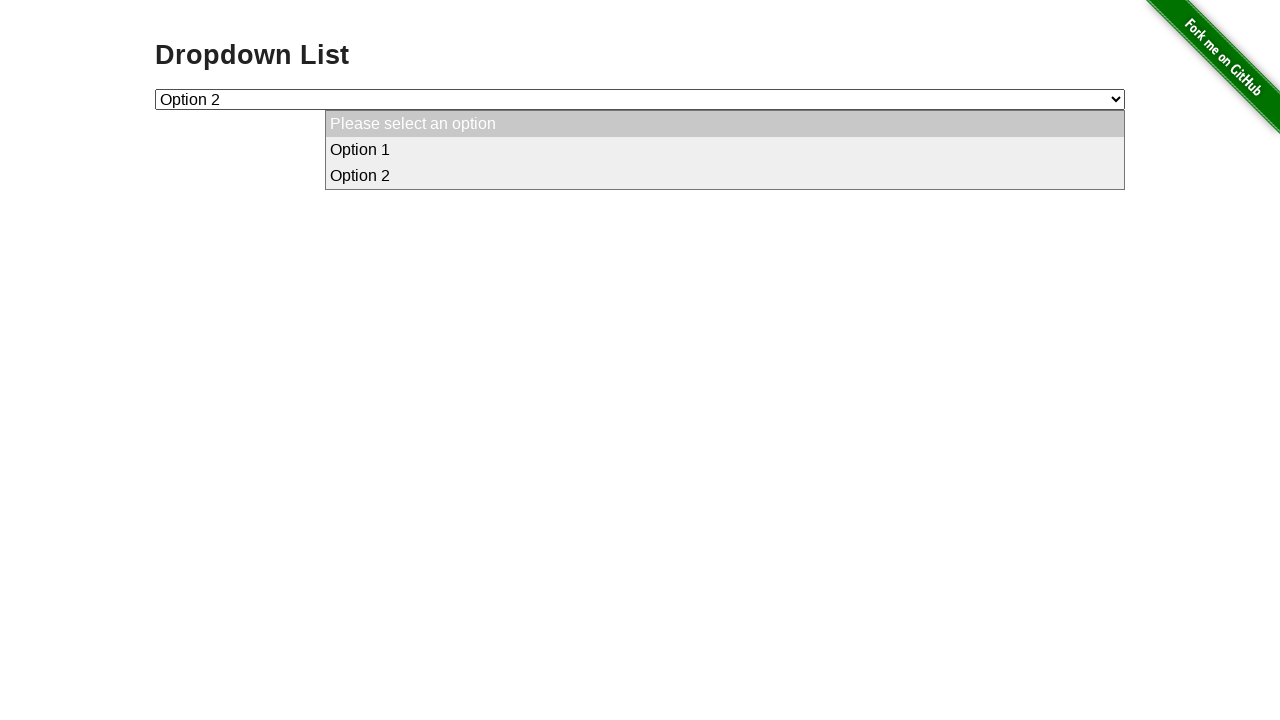